Tests AJAX functionality by clicking a button and waiting for dynamically loaded content (h1 heading and delayed h3 text) to appear on the page

Starting URL: https://v1.training-support.net/selenium/ajax

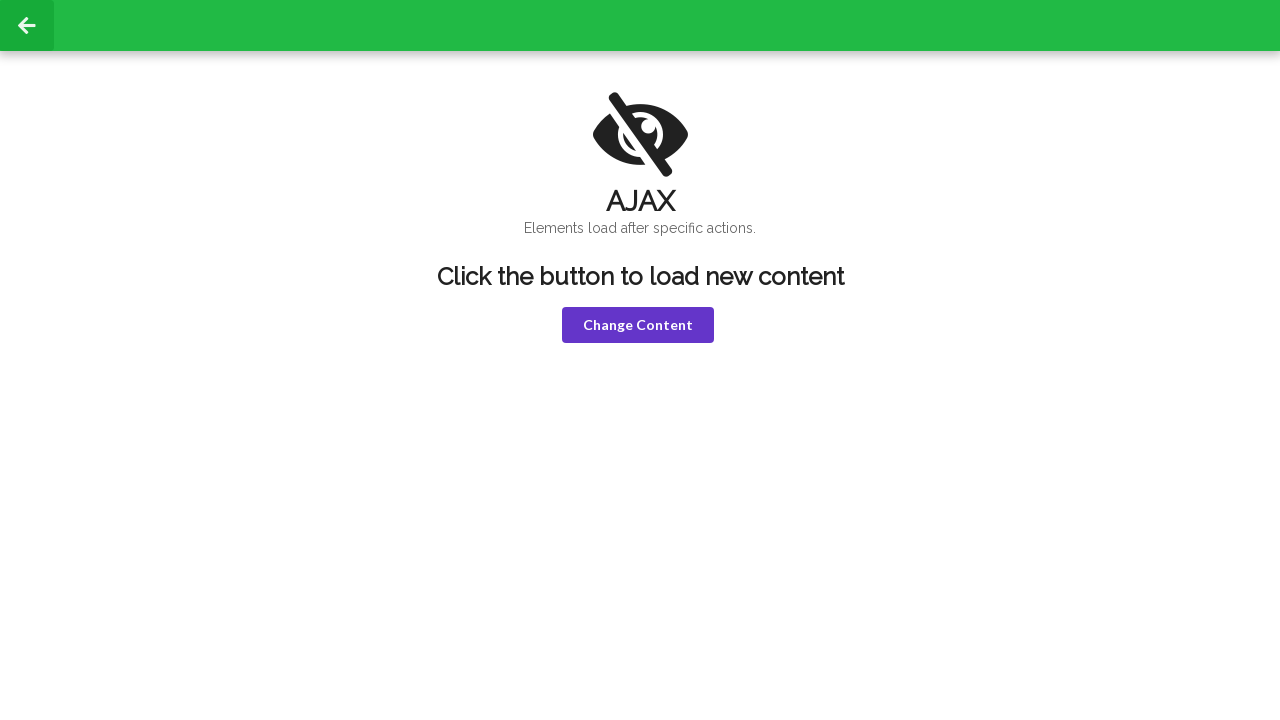

Clicked violet button to trigger AJAX content loading at (638, 325) on button.violet
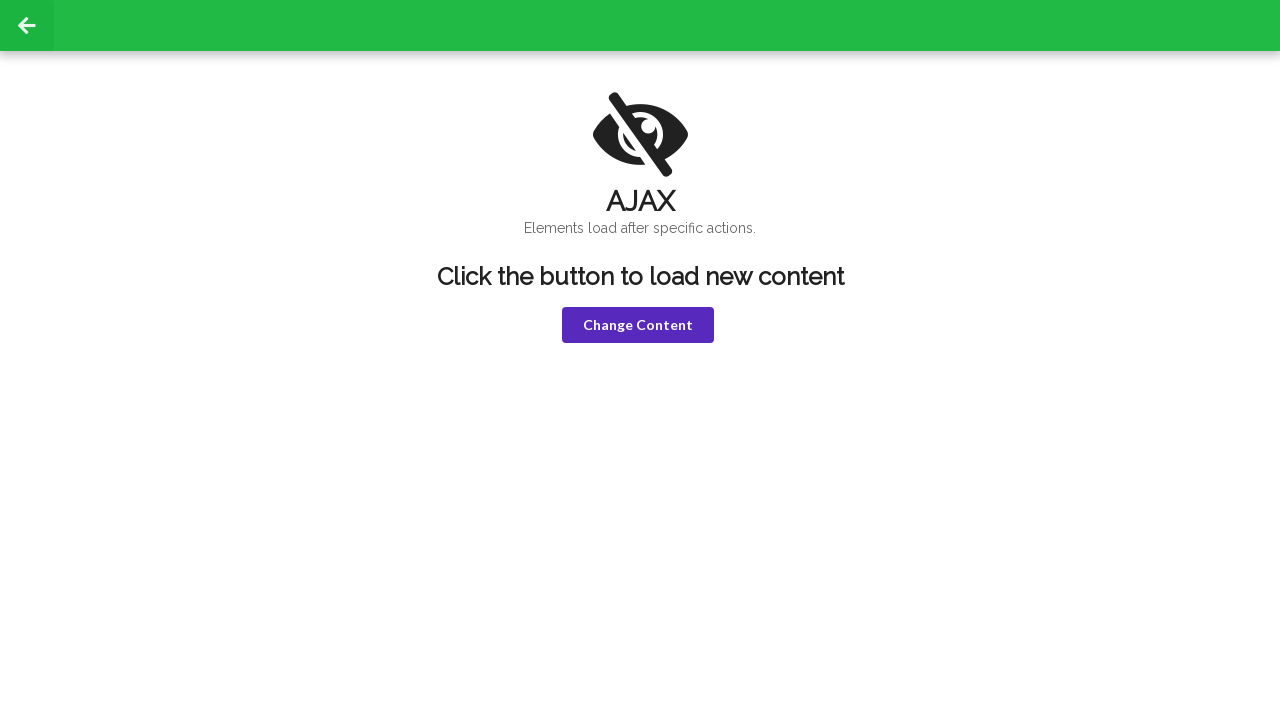

AJAX h1 heading appeared on the page
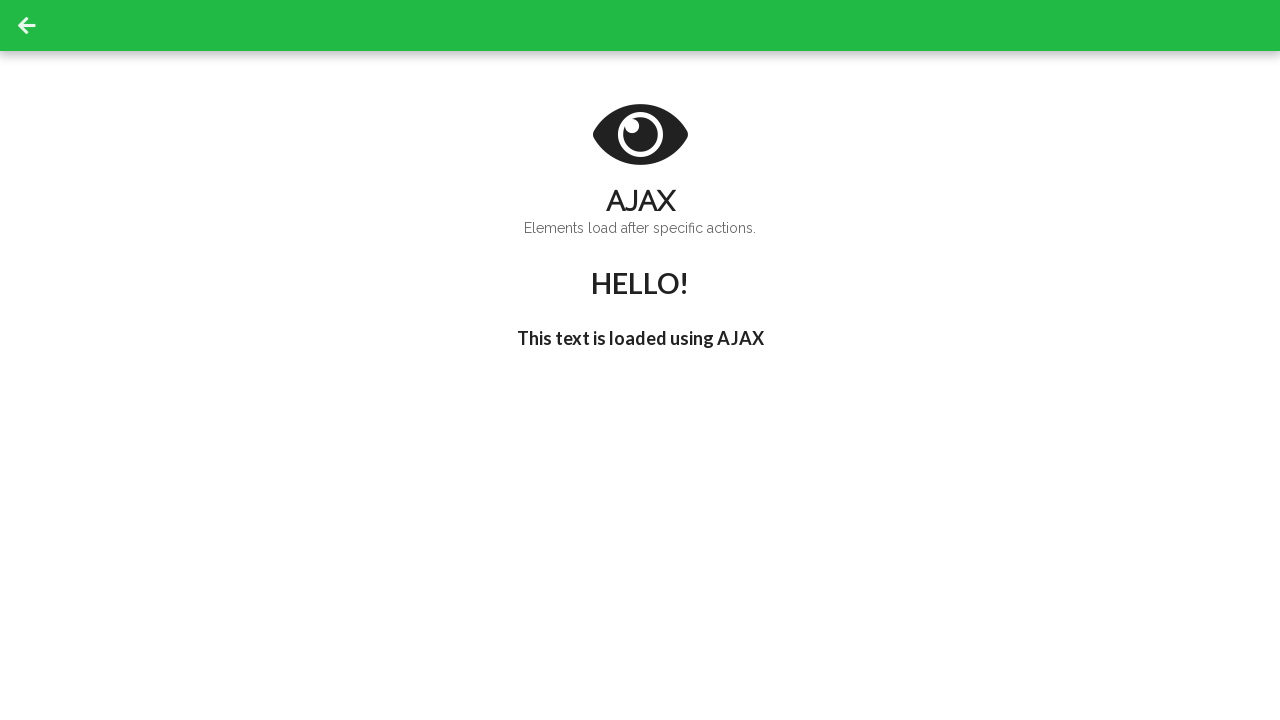

Delayed h3 text 'I'm late!' appeared on the page
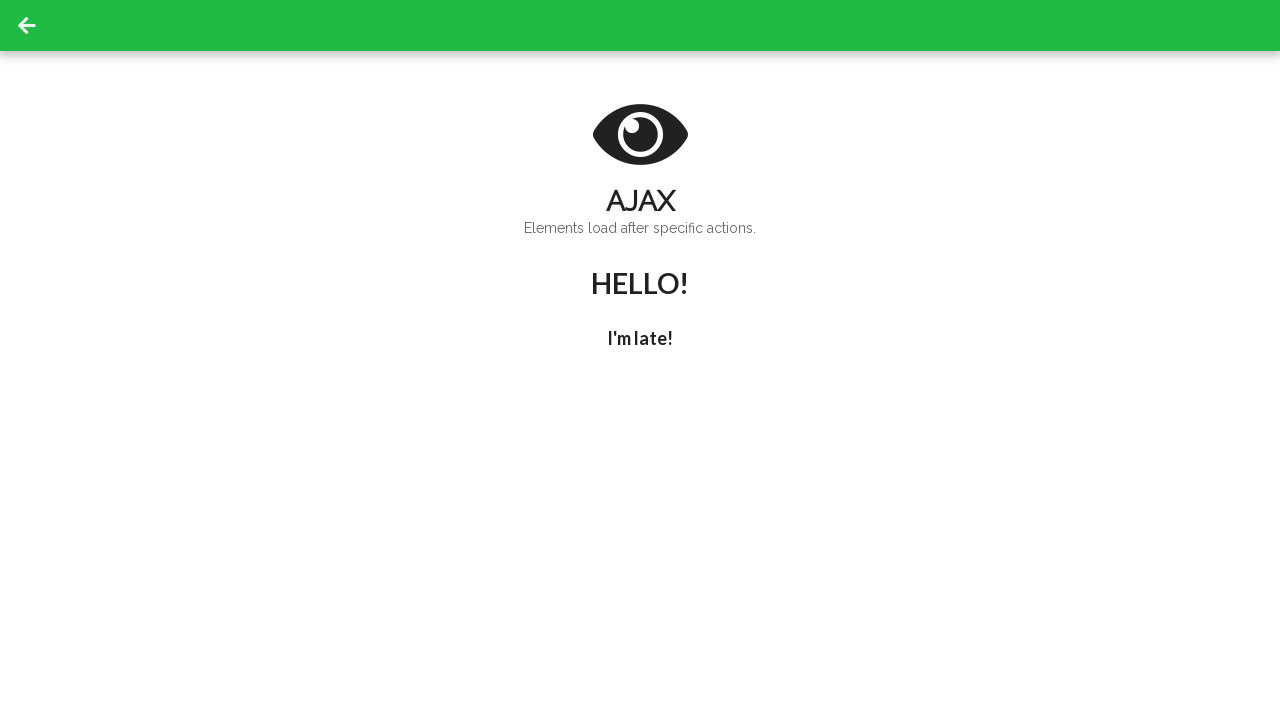

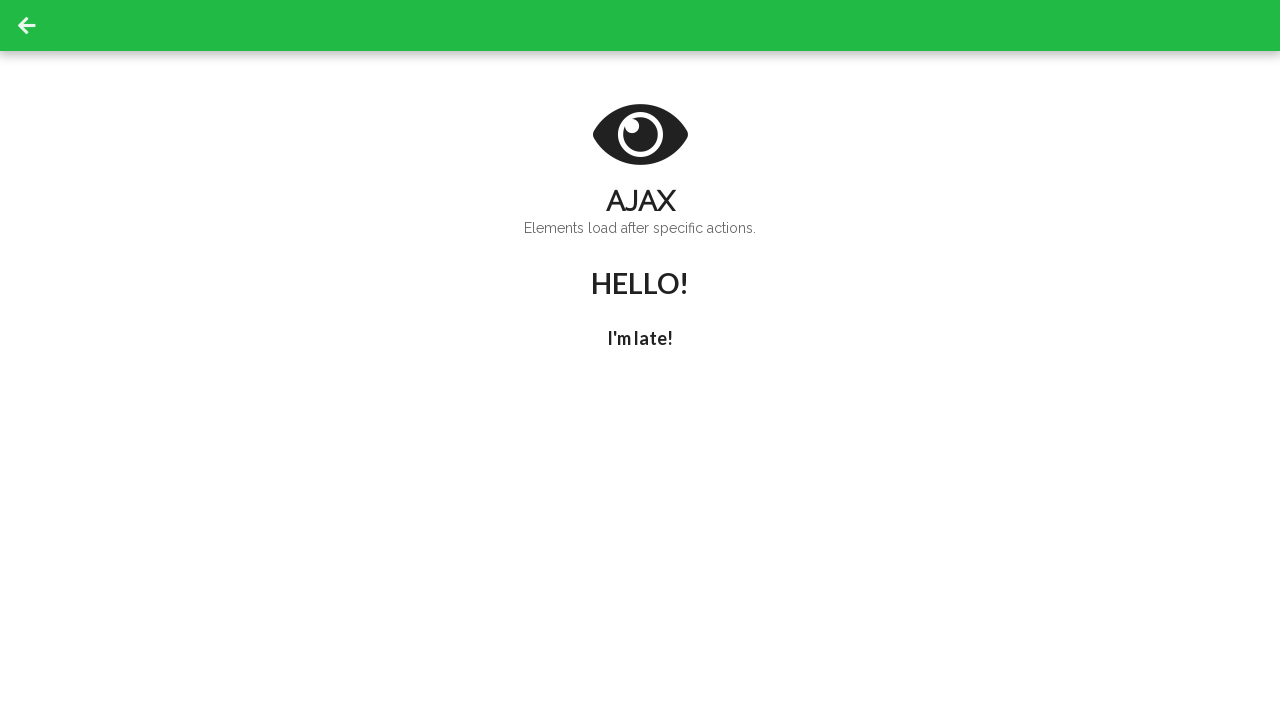